Tests the Disappearing Elements page by navigating to it and attempting to find all menu options, refreshing the page until all 5 elements are found

Starting URL: https://the-internet.herokuapp.com/

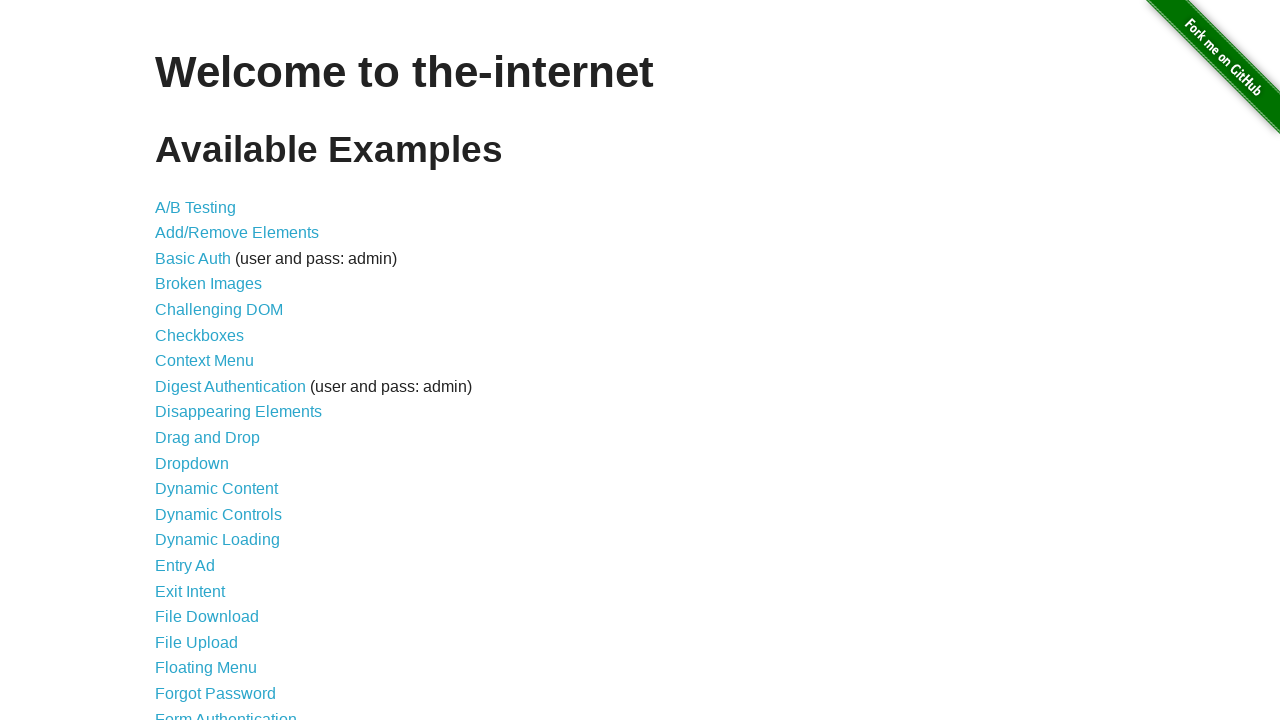

Clicked on 'Disappearing Elements' link at (238, 412) on a:has-text('Disappearing Elements')
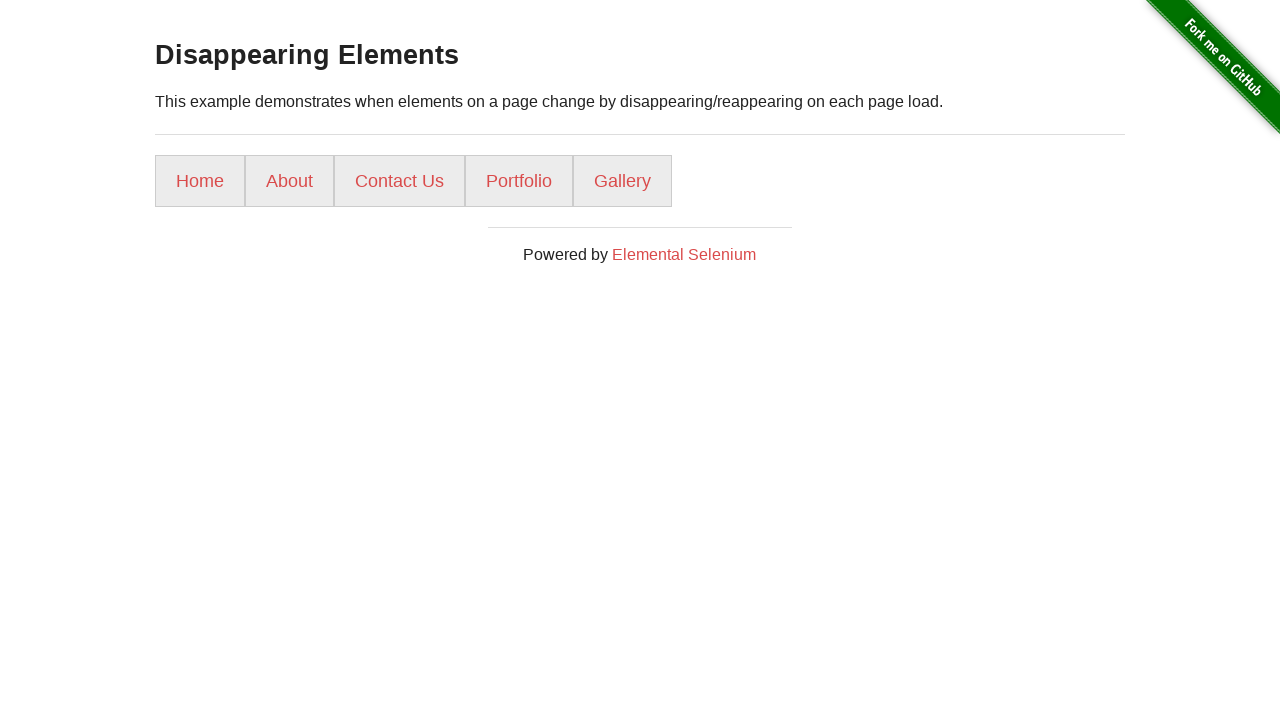

Menu loaded and became visible
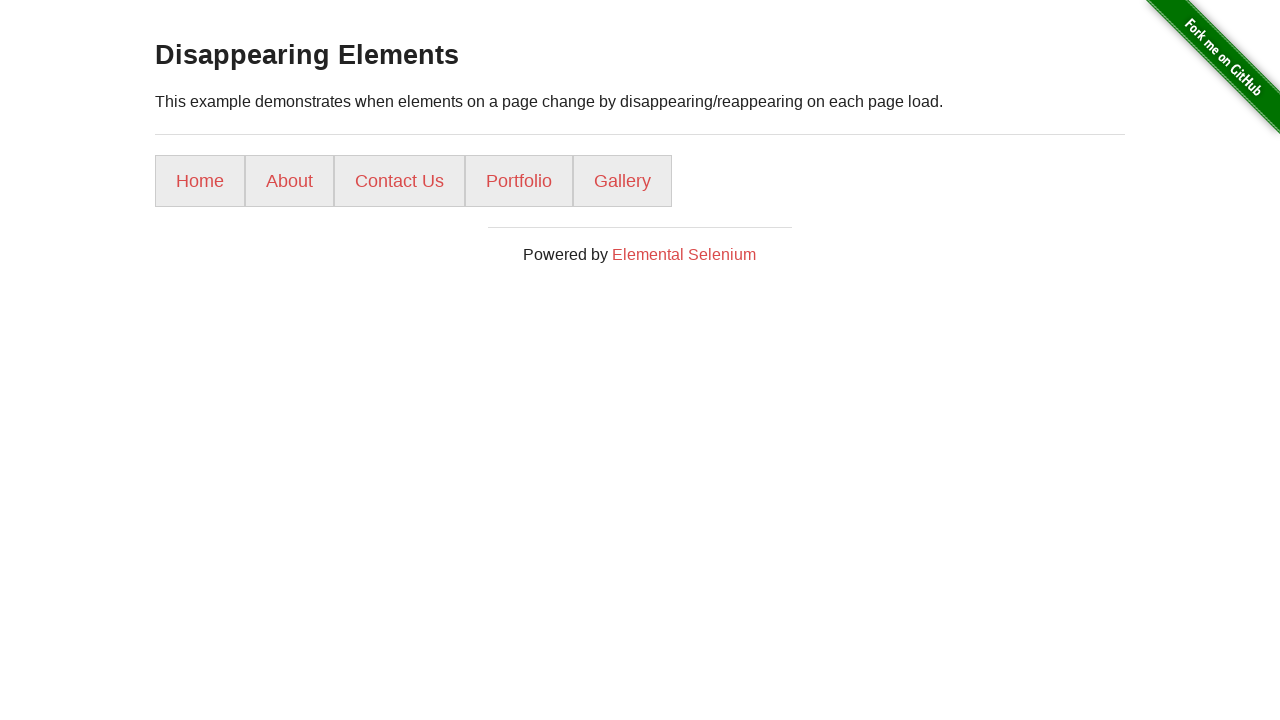

Found 5 menu items on attempt 1
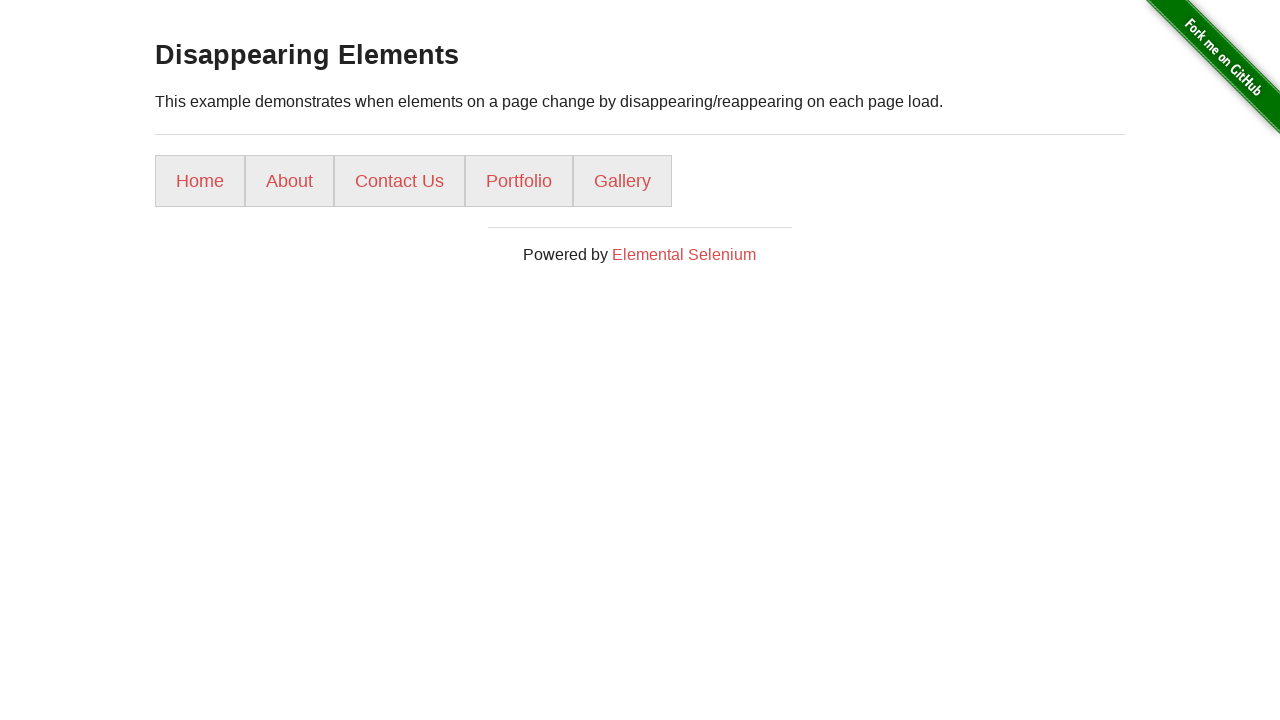

Successfully found all 5 menu options after 1 attempts
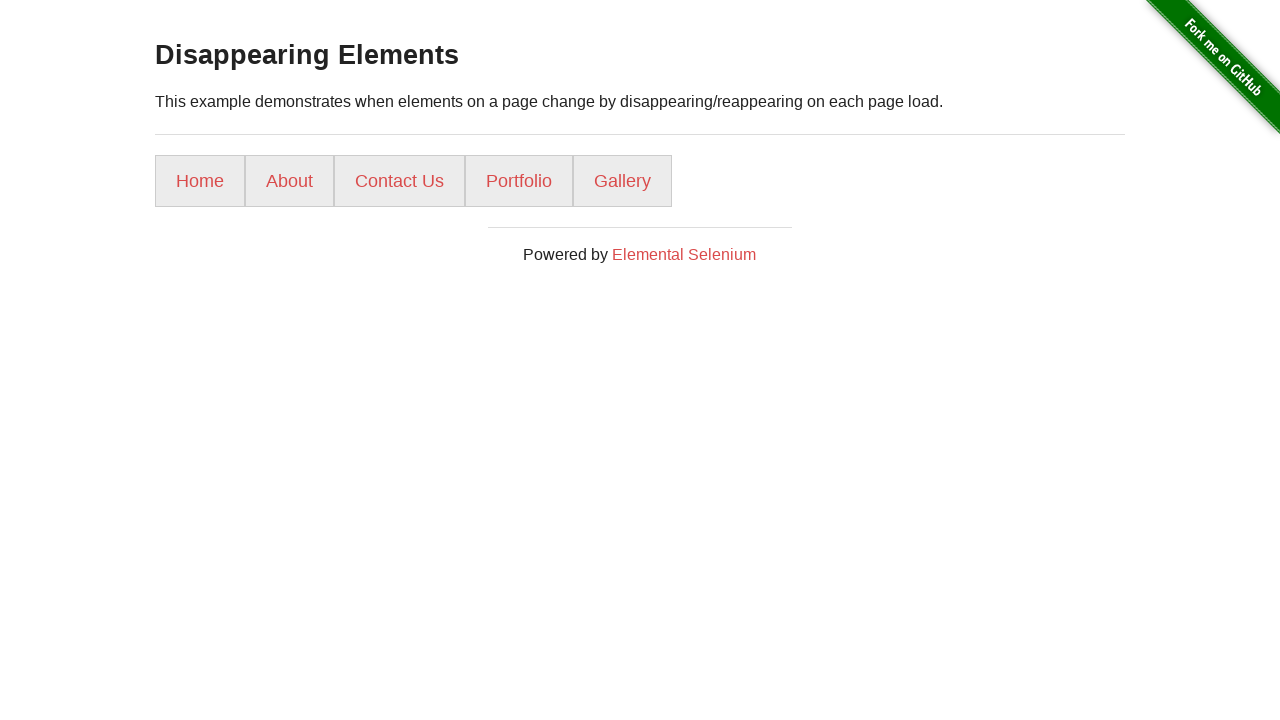

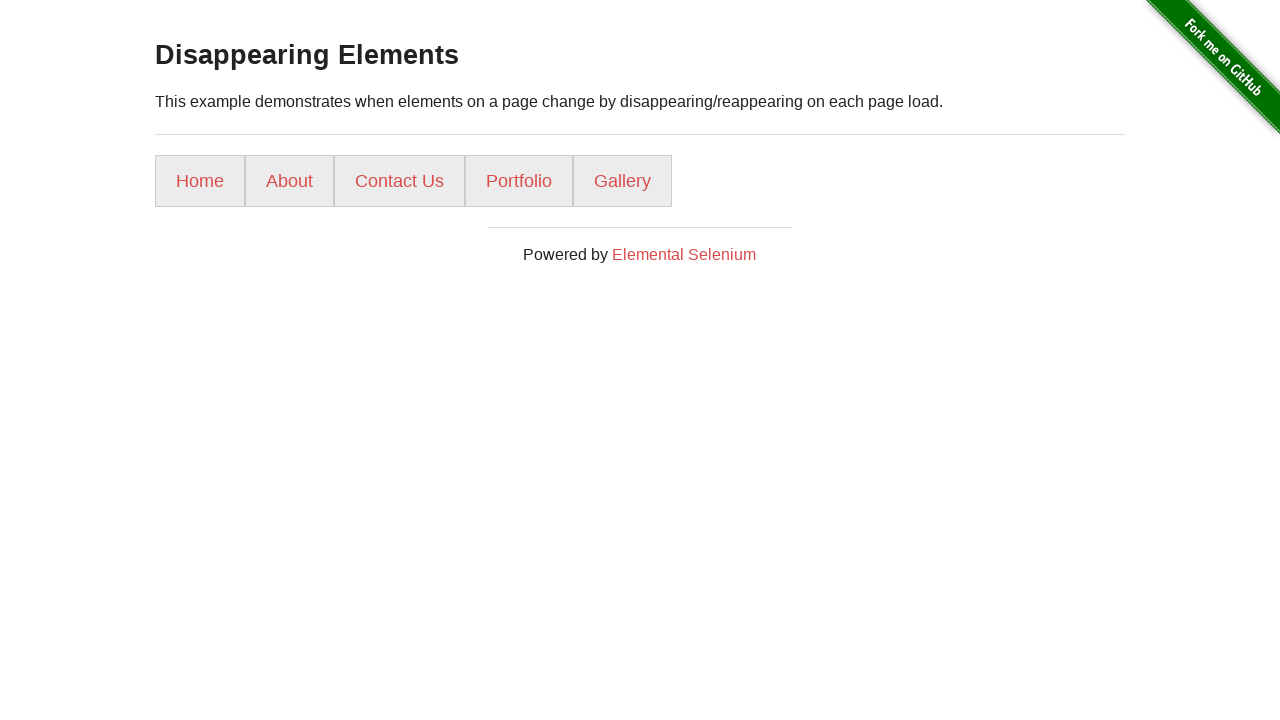